Selects "Option 2" from the dropdown and verifies it is selected

Starting URL: http://the-internet.herokuapp.com/dropdown

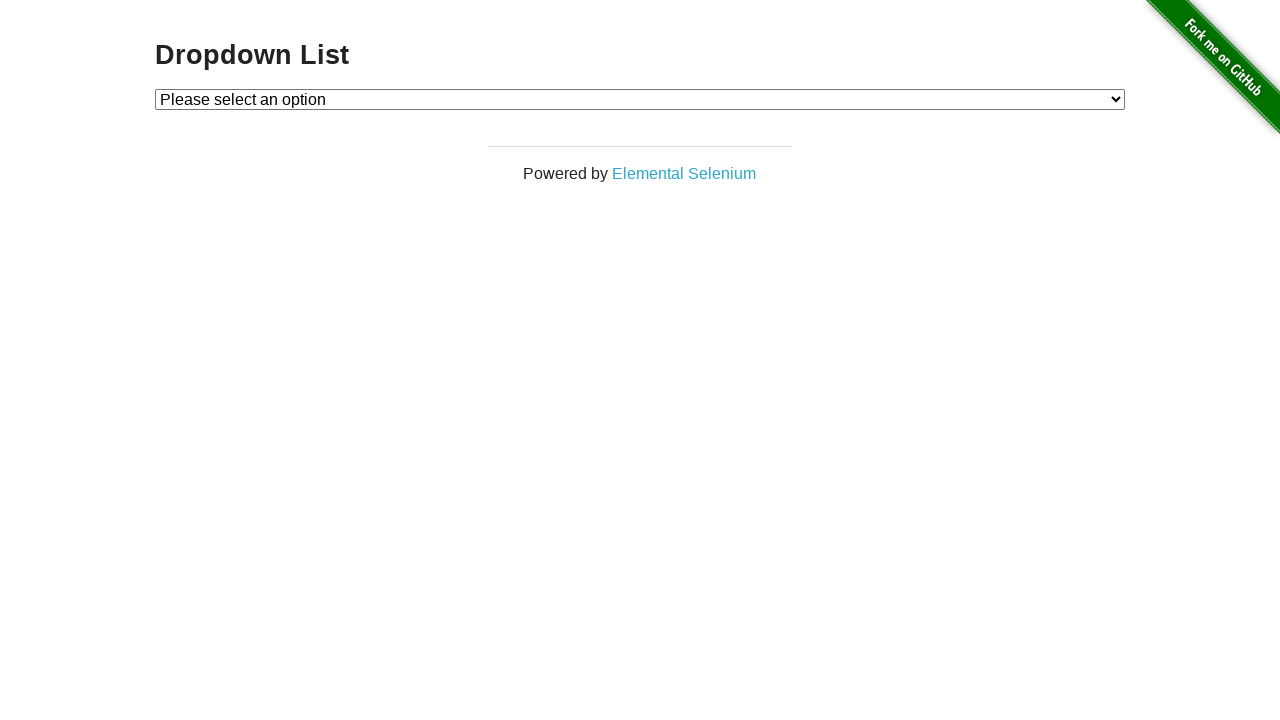

Selected 'Option 2' from the dropdown on #dropdown
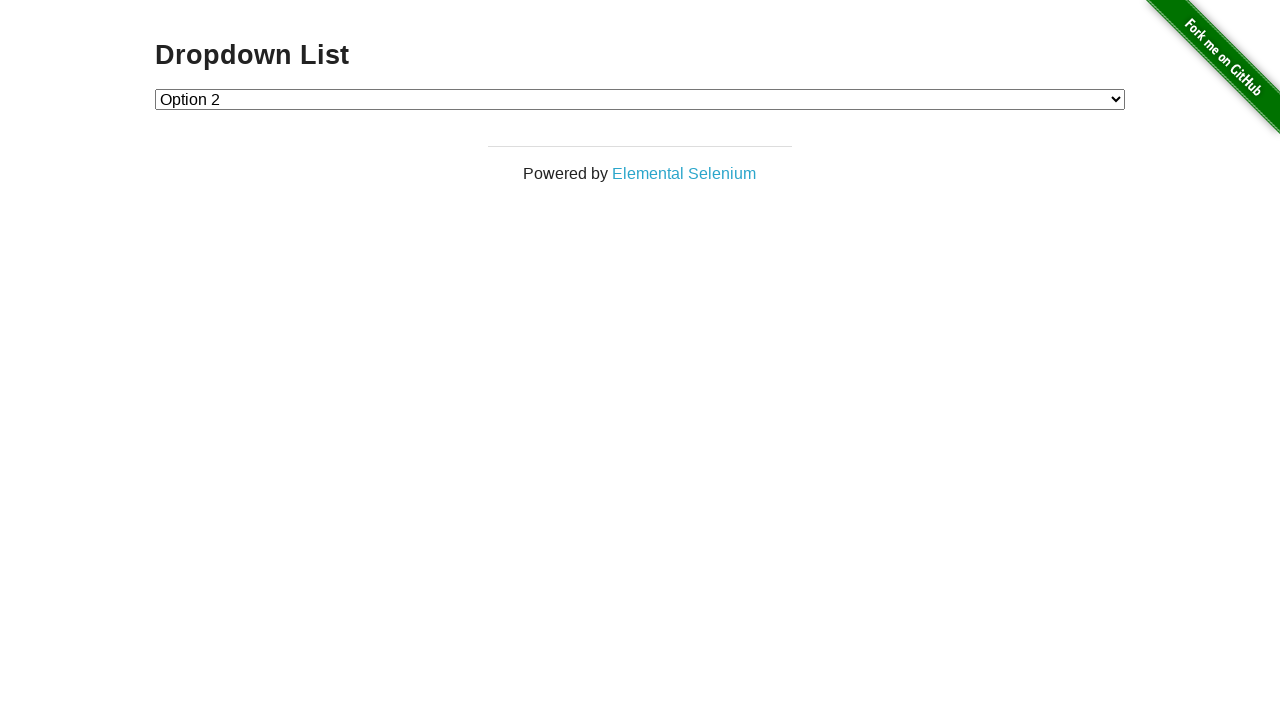

Retrieved text content of selected dropdown option
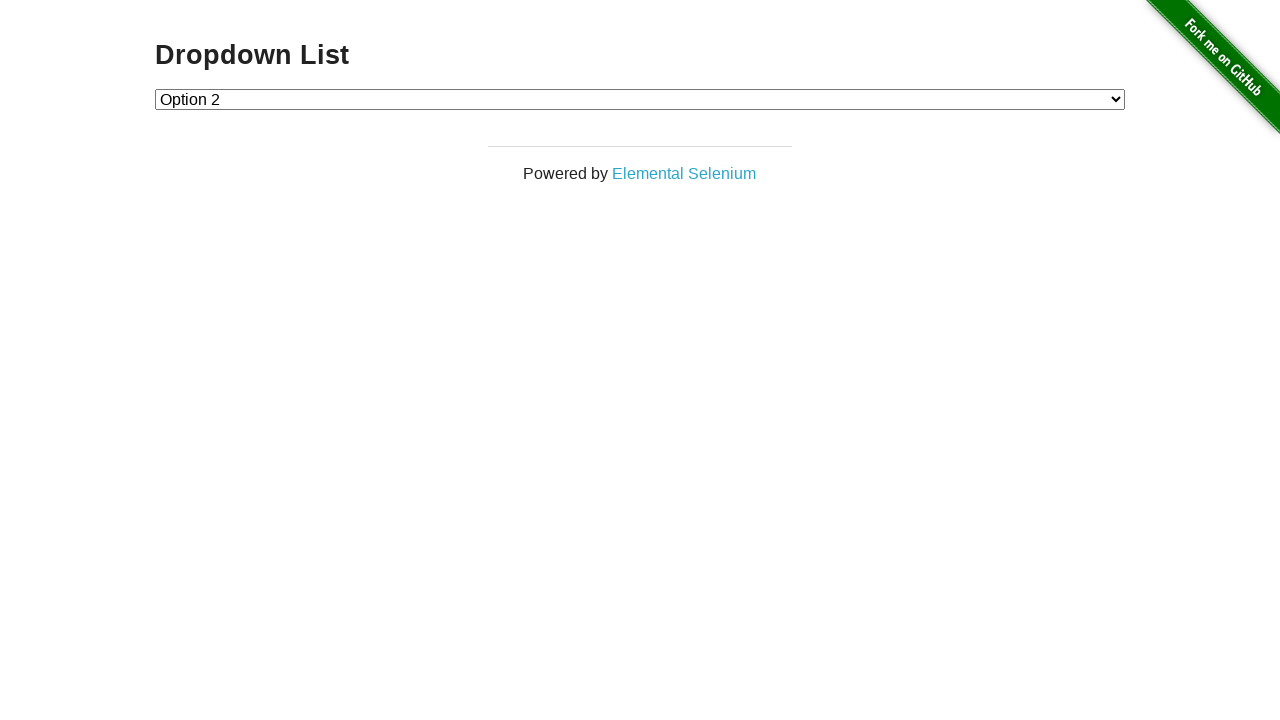

Verified that 'Option 2' is selected in the dropdown
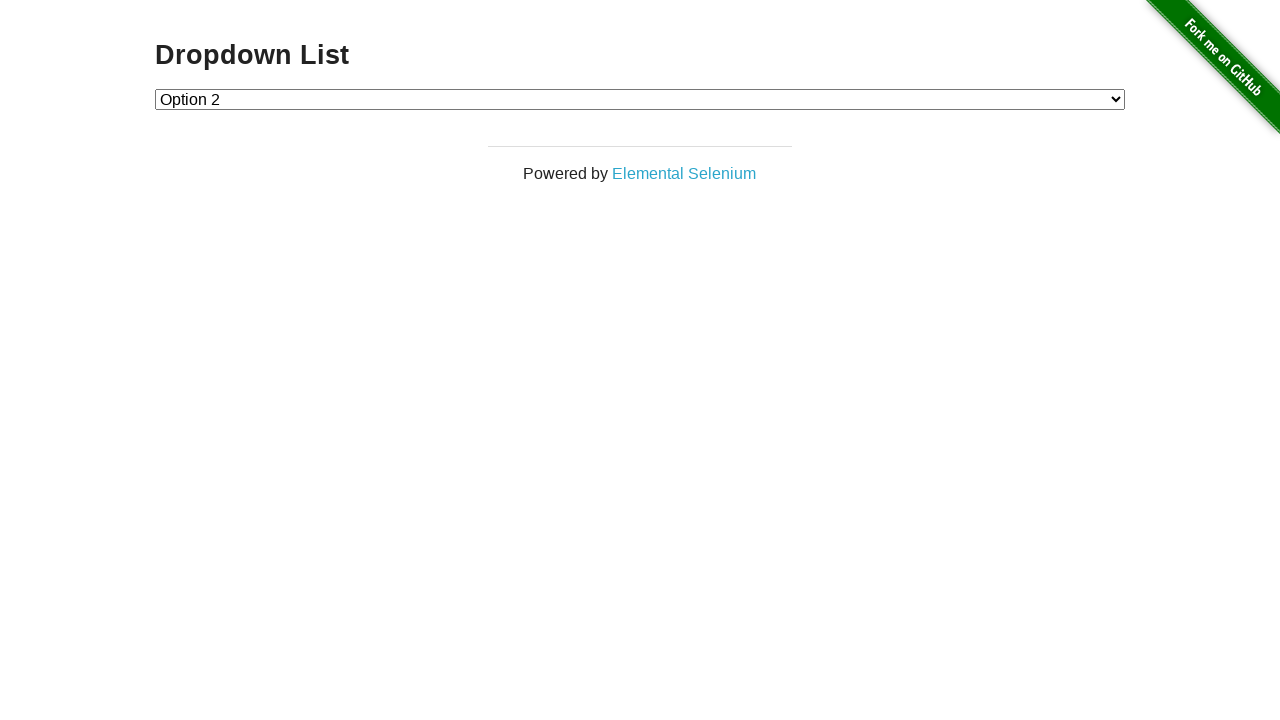

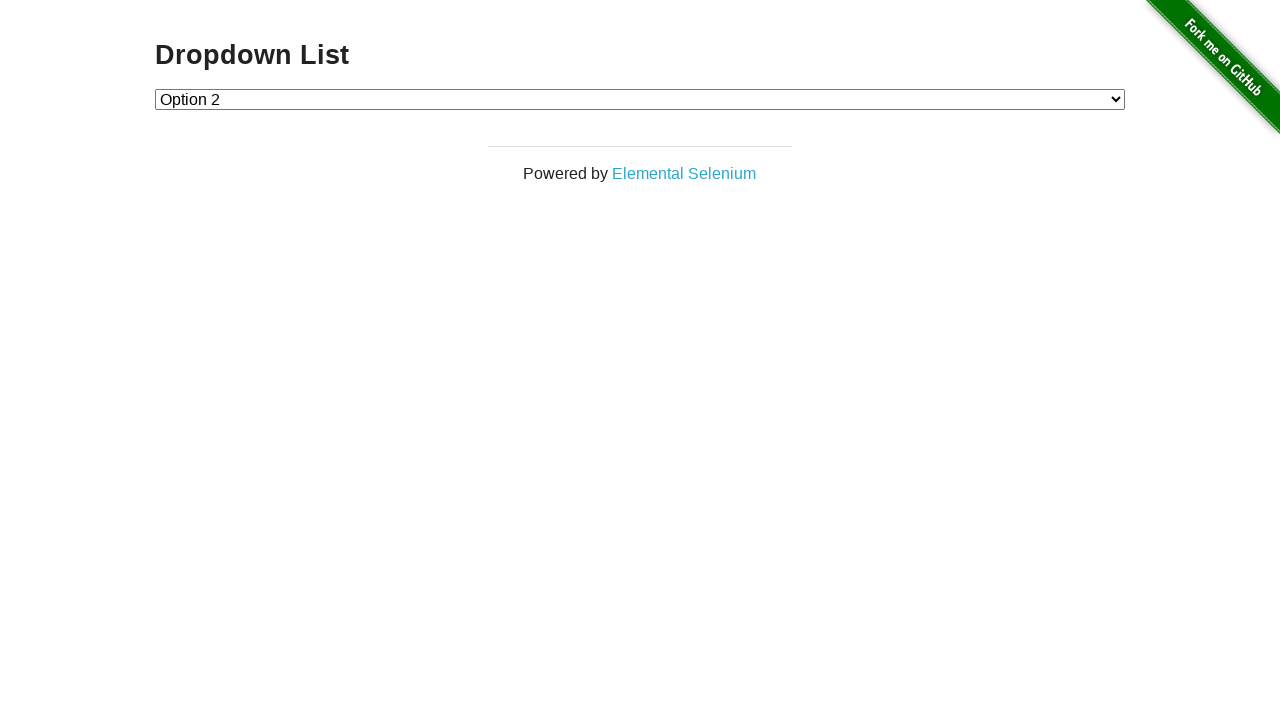